Tests navigation to the Men category page by clicking the Men link and verifying the URL contains "men"

Starting URL: https://www.tirabeauty.com/

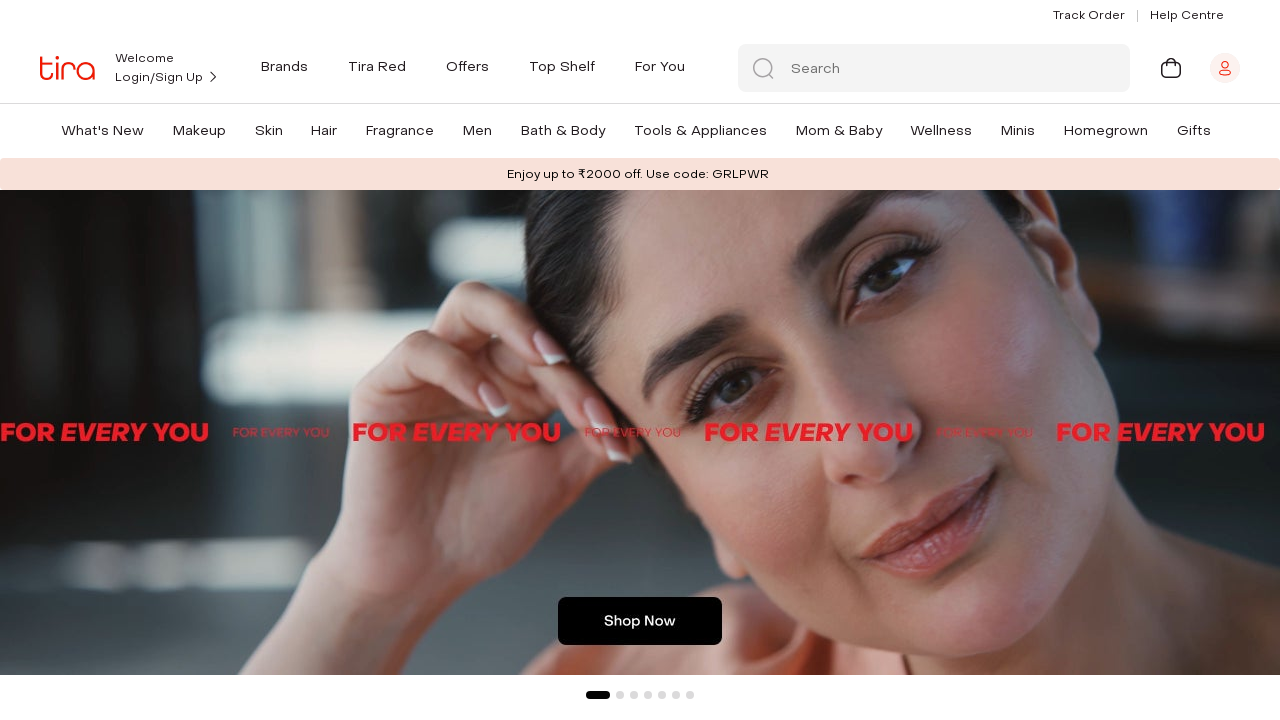

Clicked on Men link at (478, 130) on a:text('Men')
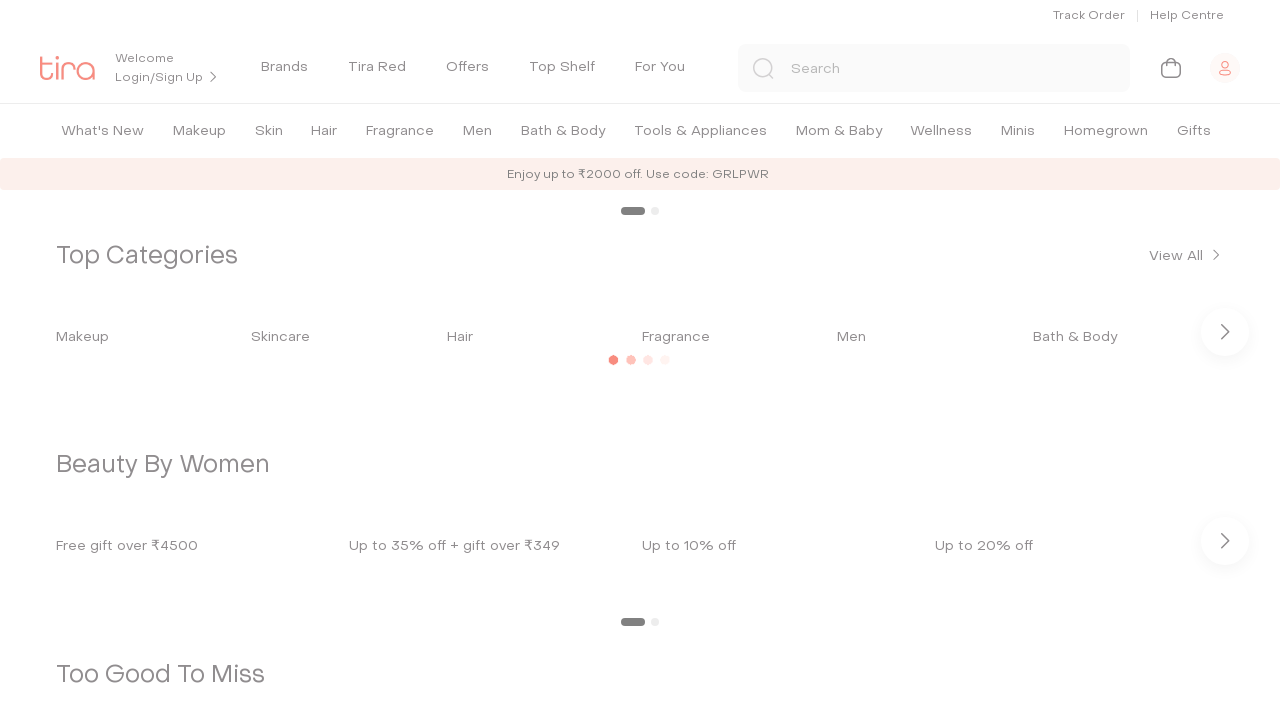

Verified URL contains 'men' - navigated to Men category page
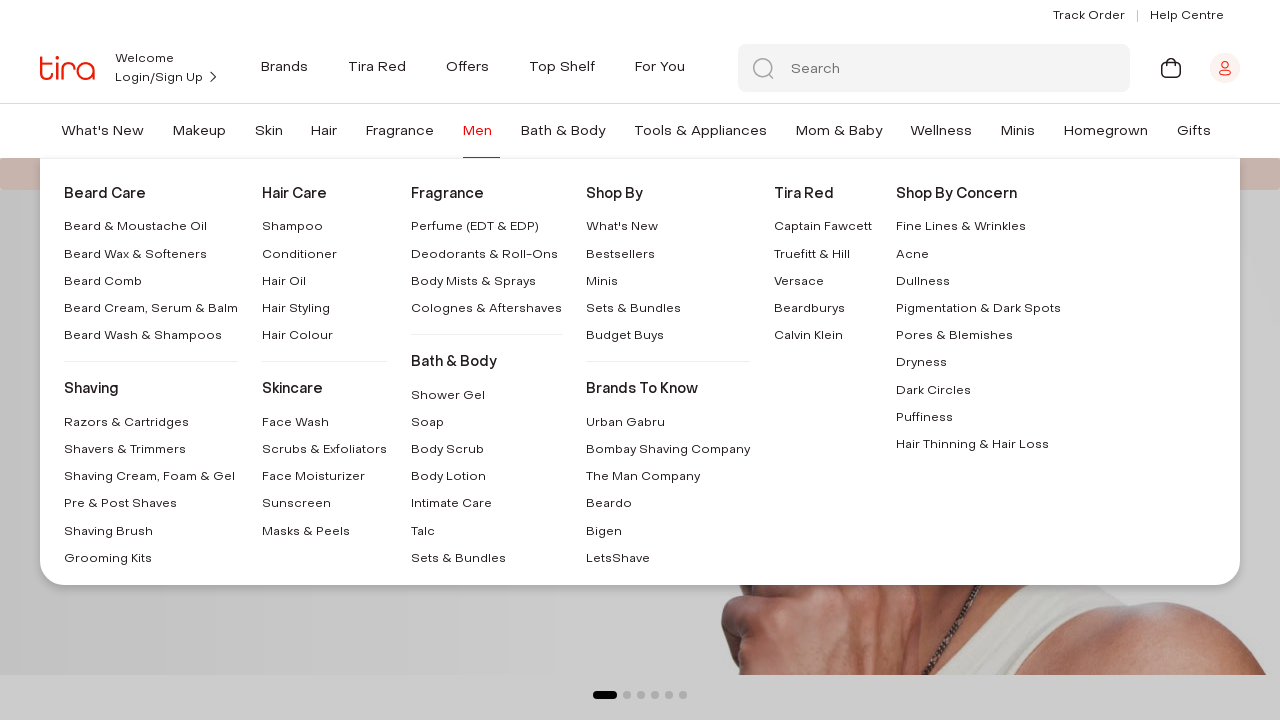

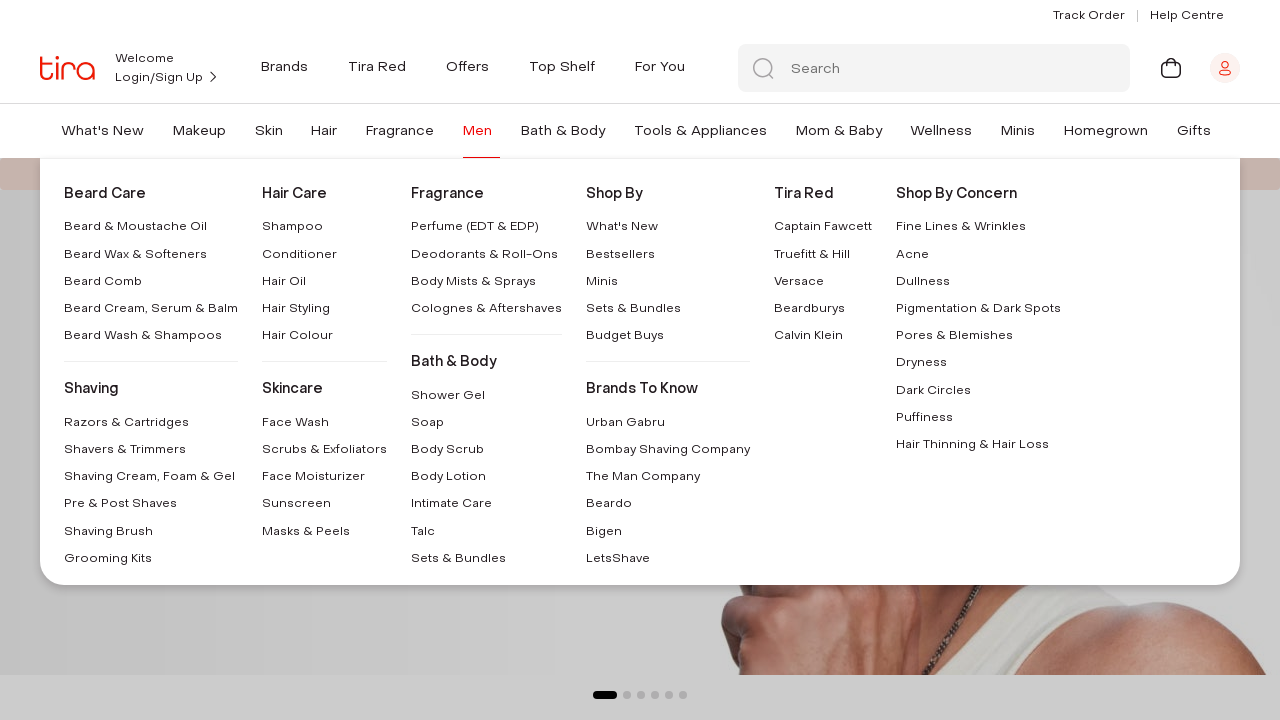